Tests basic browser navigation by launching a browser, navigating to the U.S. Army website, and maximizing the window.

Starting URL: https://www.army.mil/

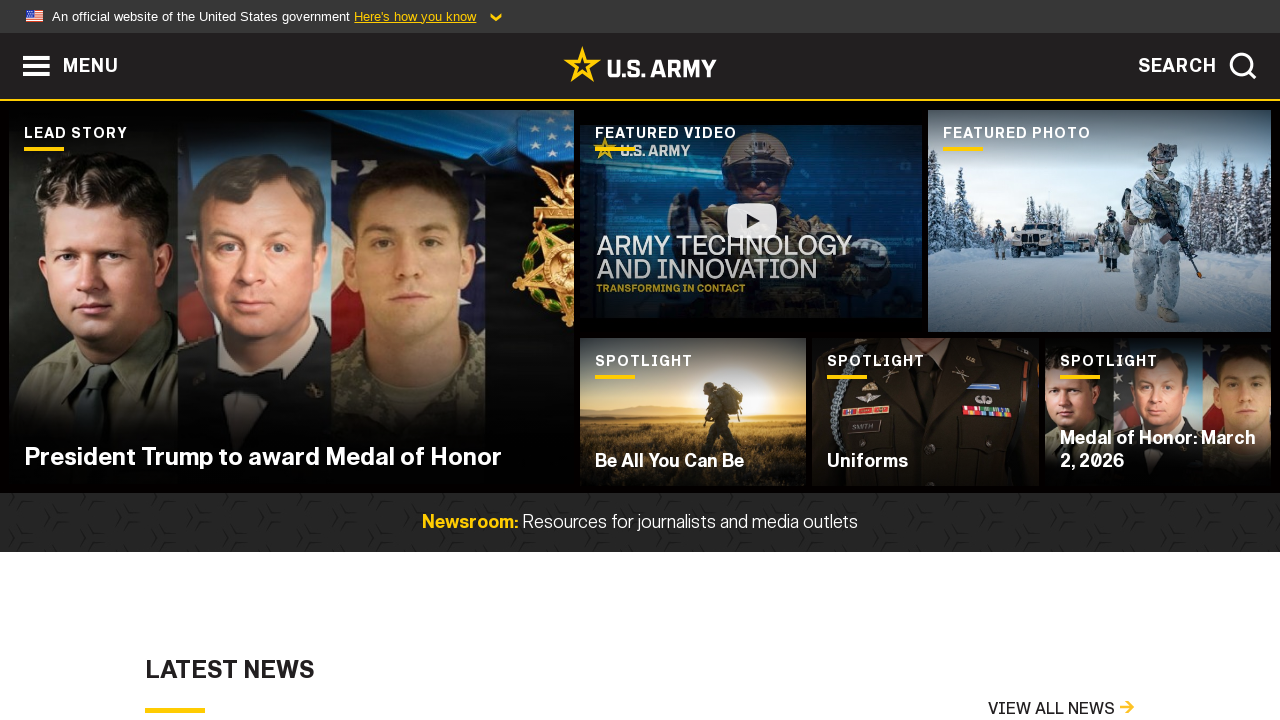

Set viewport size to 1920x1080
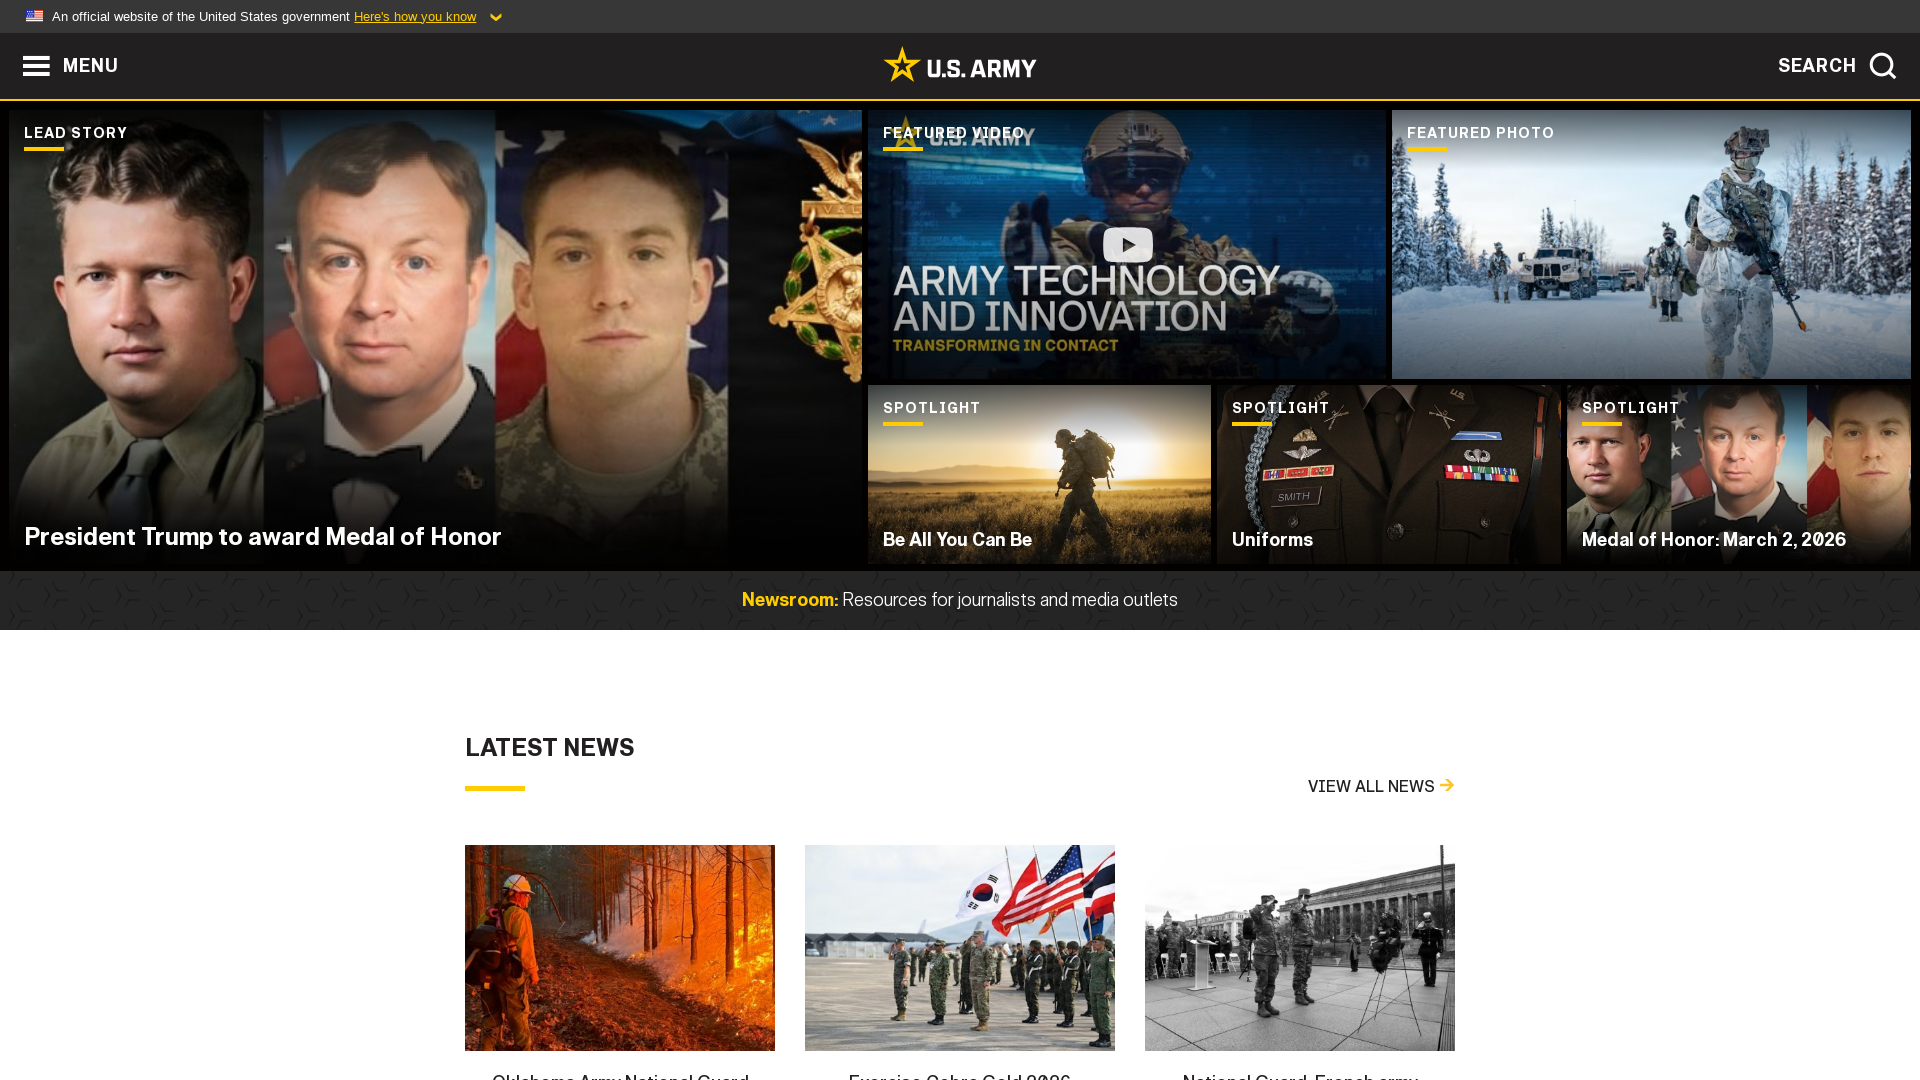

Page DOM content loaded
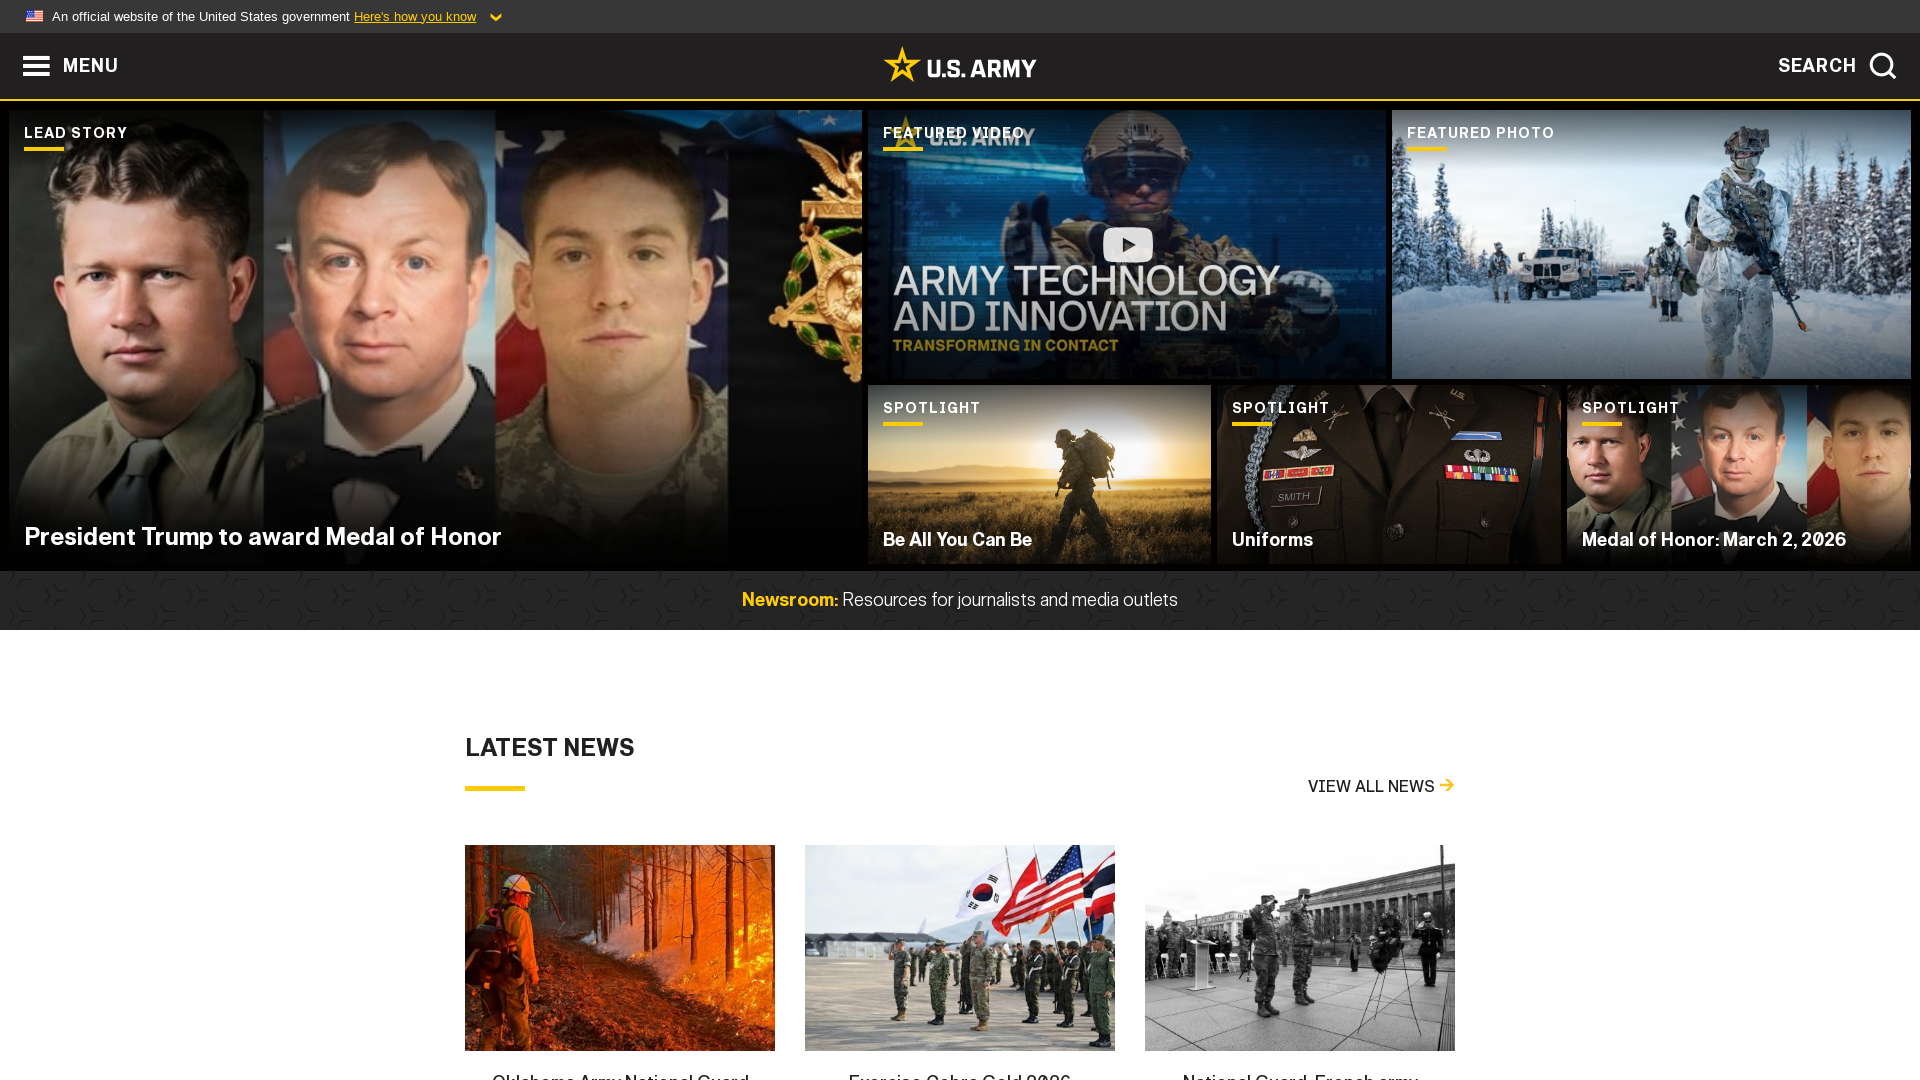

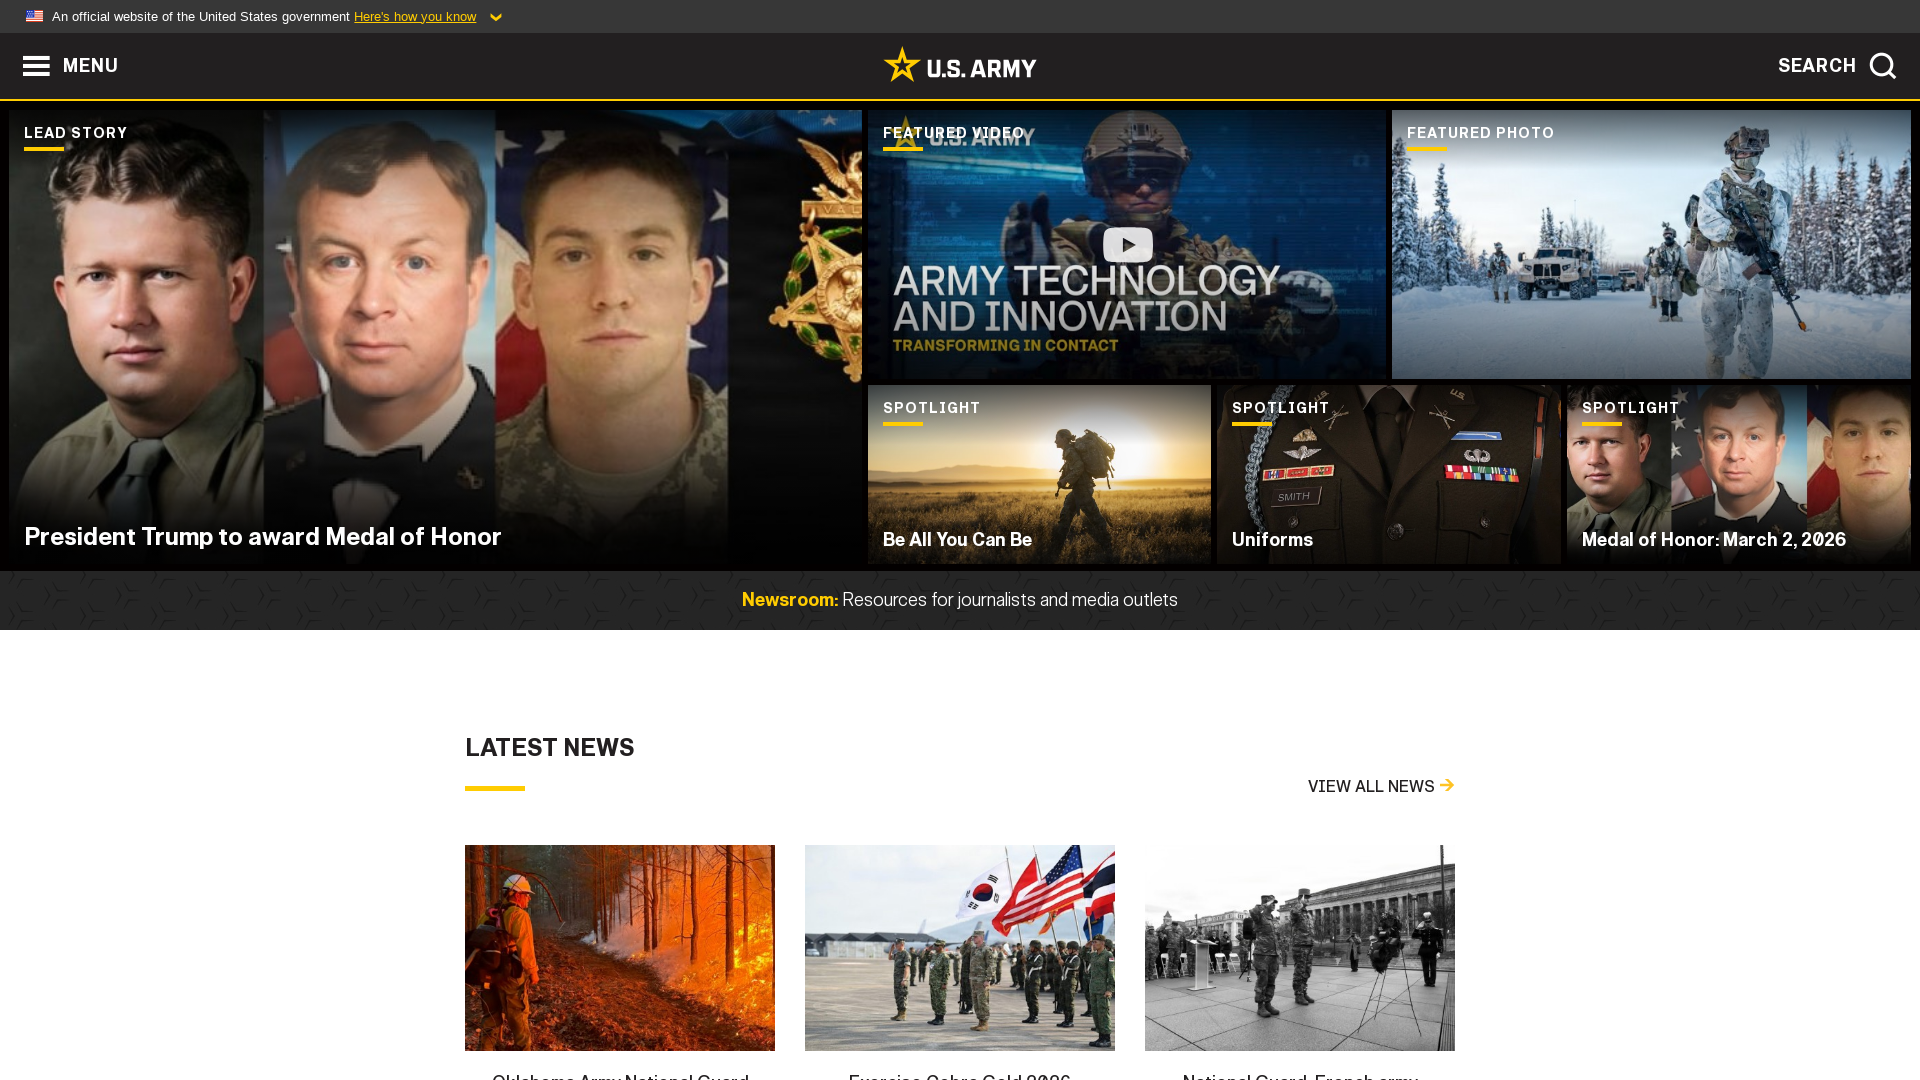